Tests the search functionality on a web table by filtering for "Potato" and verifying that filtered results match the displayed items

Starting URL: https://rahulshettyacademy.com/seleniumPractise/#/offers/

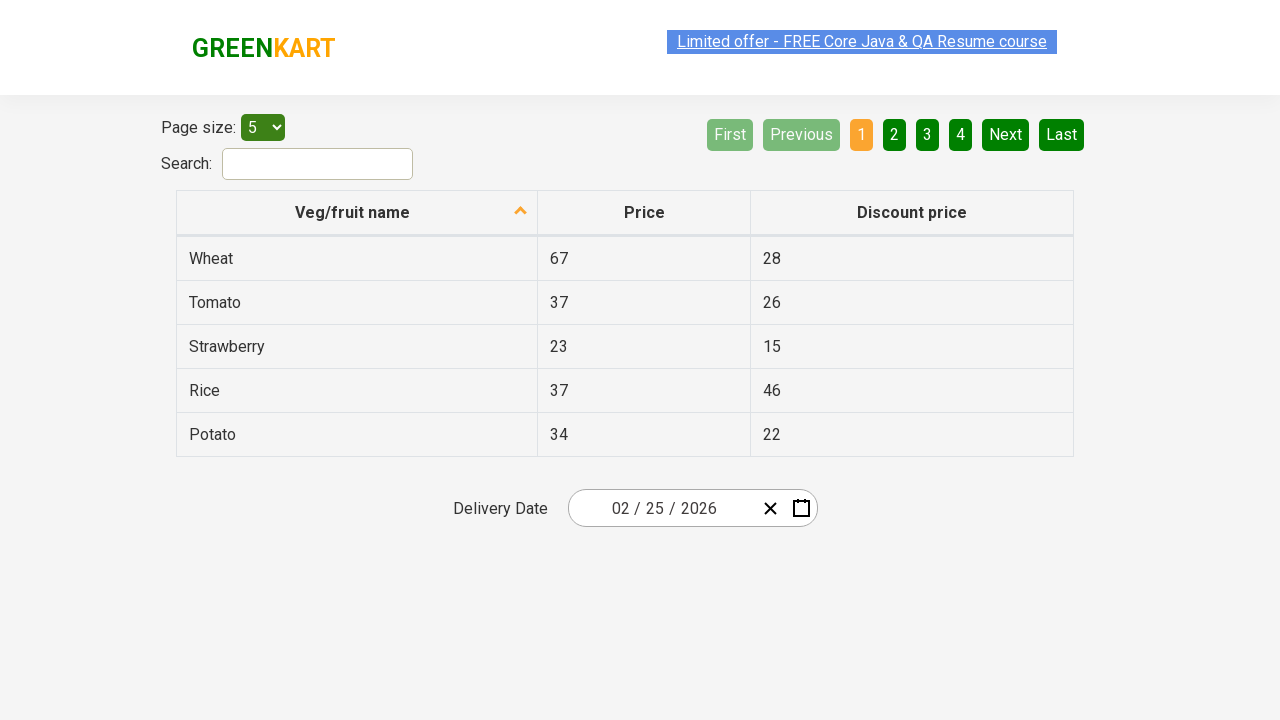

Filled search field with 'Potato' on input#search-field
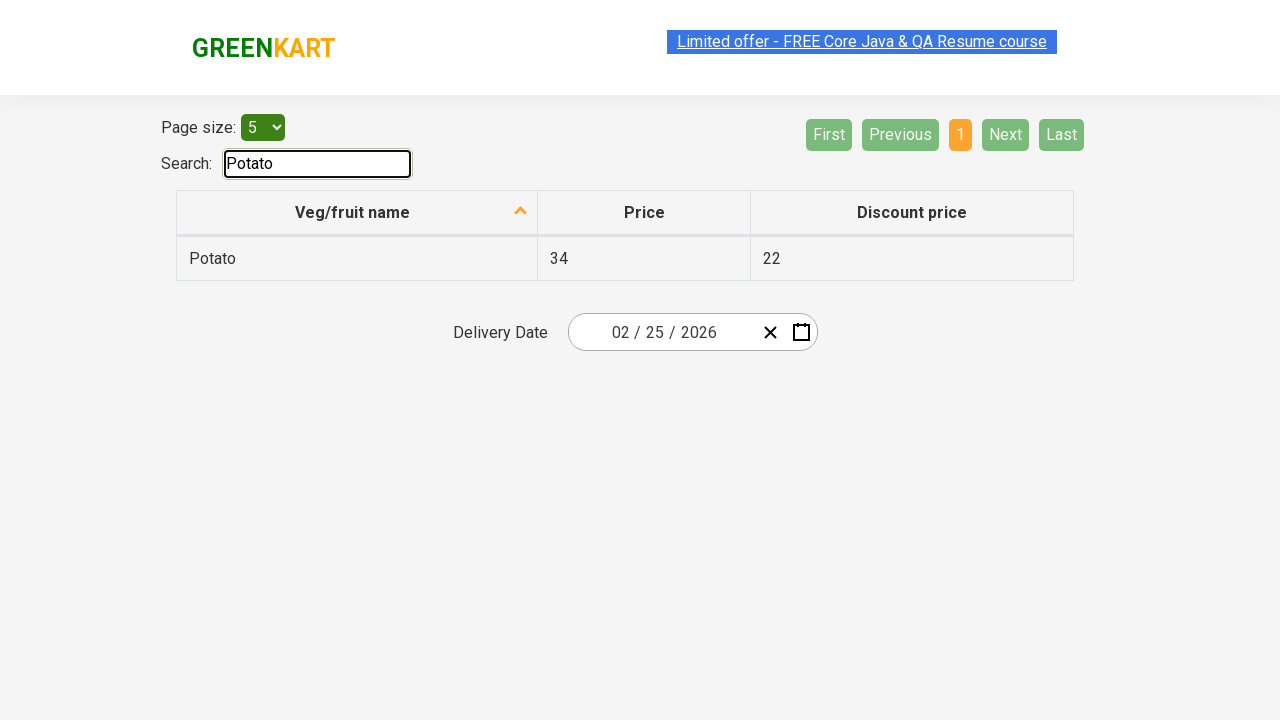

Waited 500ms for filter to apply
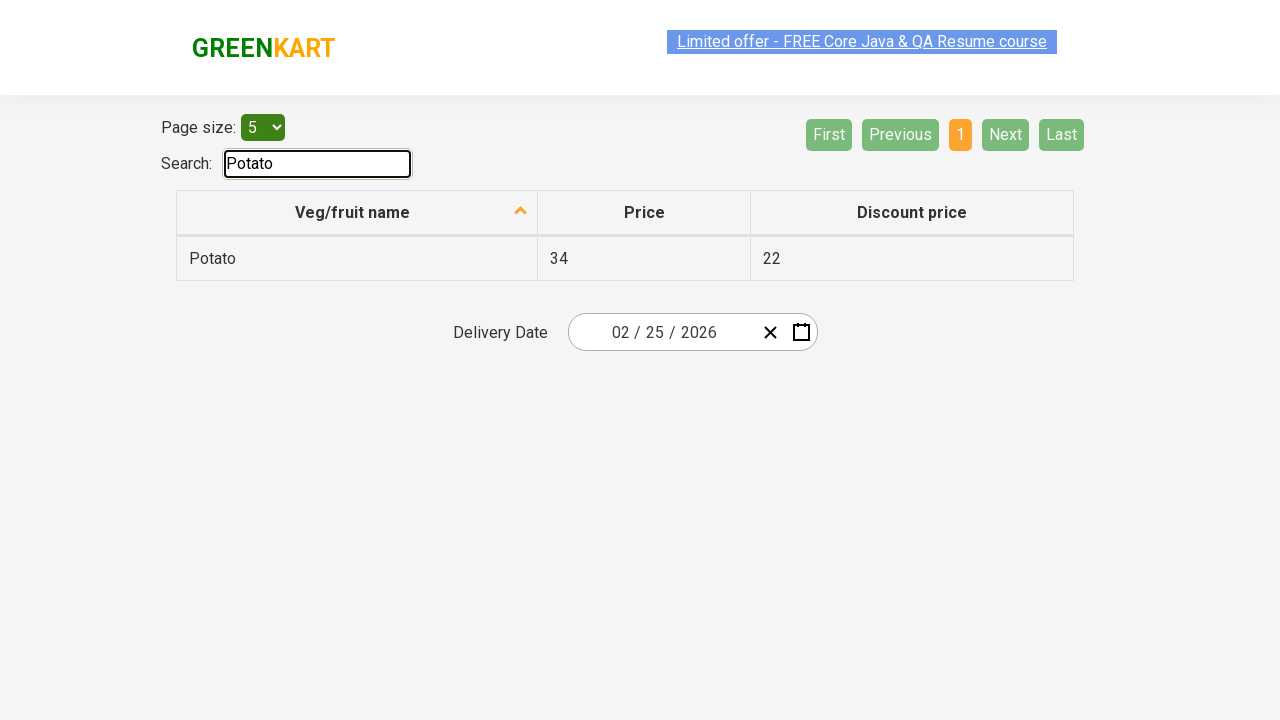

Retrieved all filtered items from first column
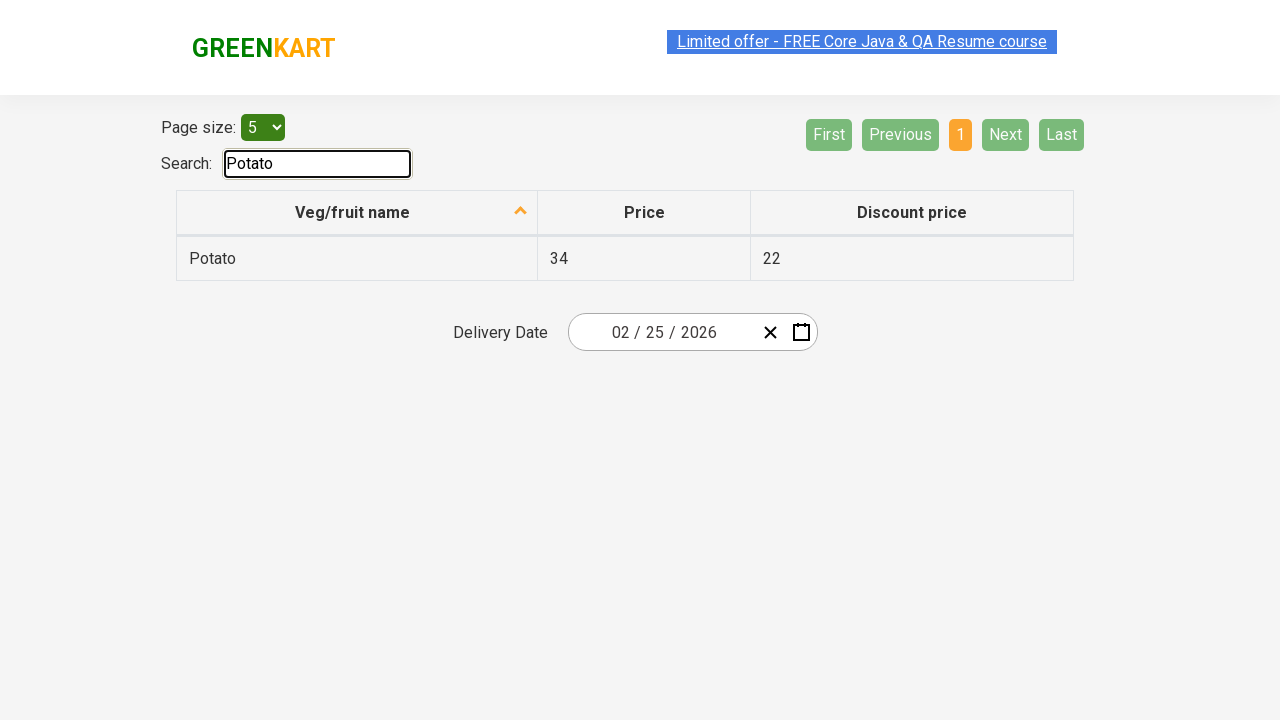

Verified item 'Potato' contains 'Potato'
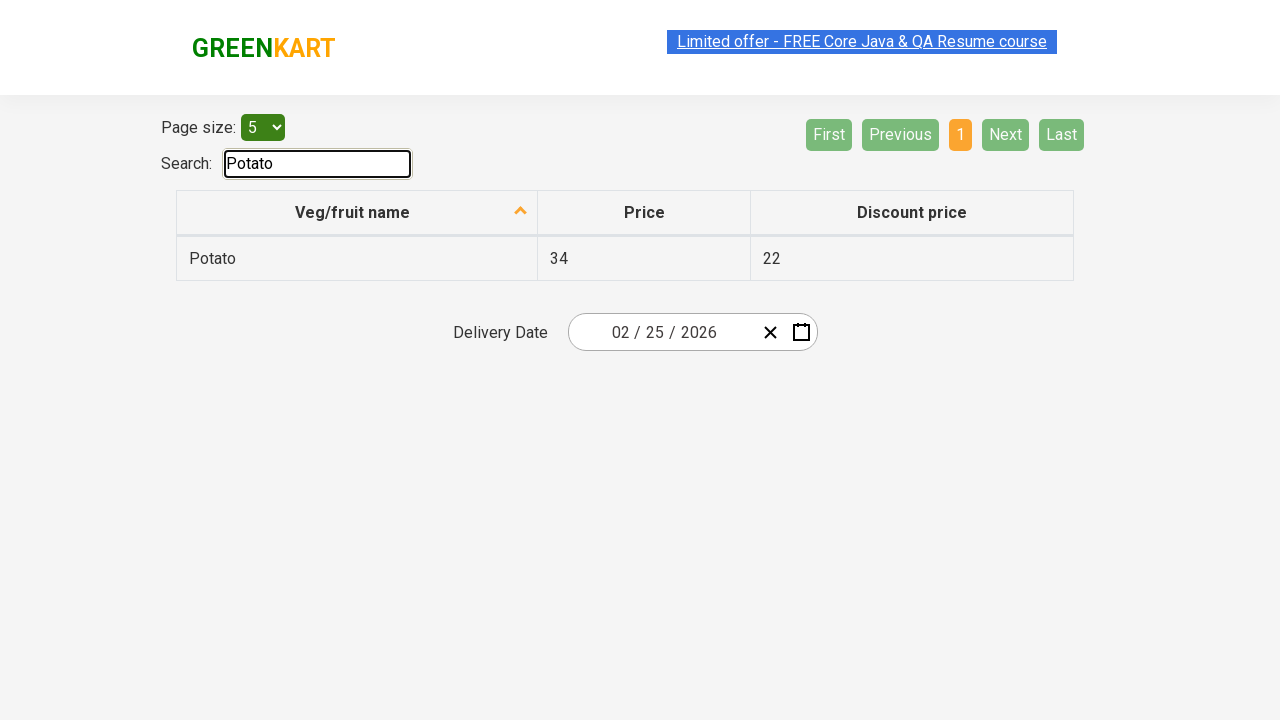

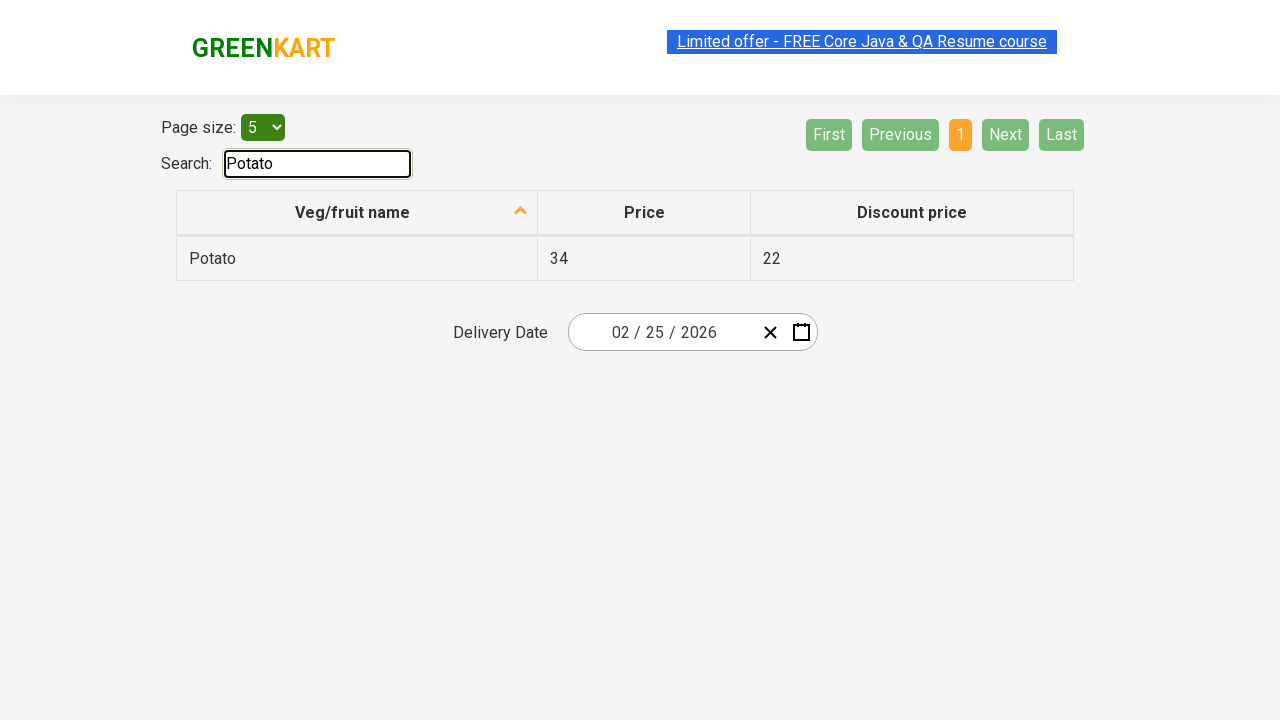